Tests drag and drop functionality by dragging an element and dropping it onto a target element within an iframe

Starting URL: http://jqueryui.com/droppable/

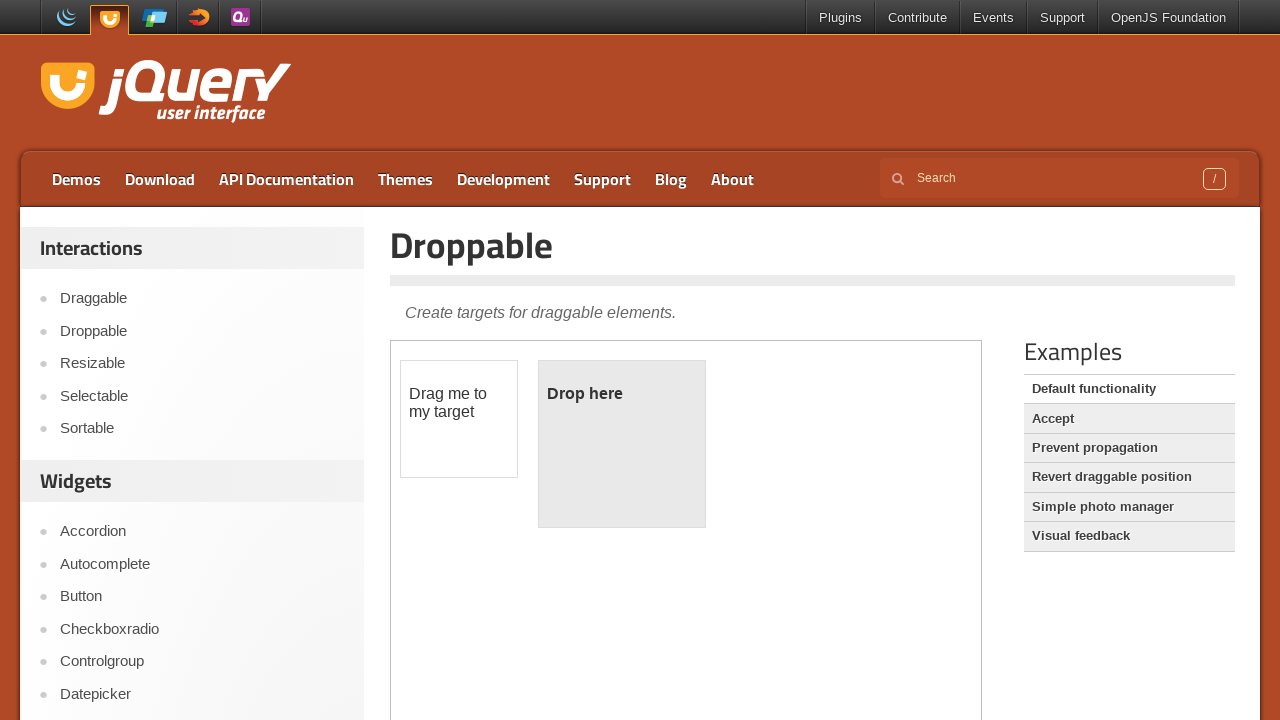

Located the demo iframe
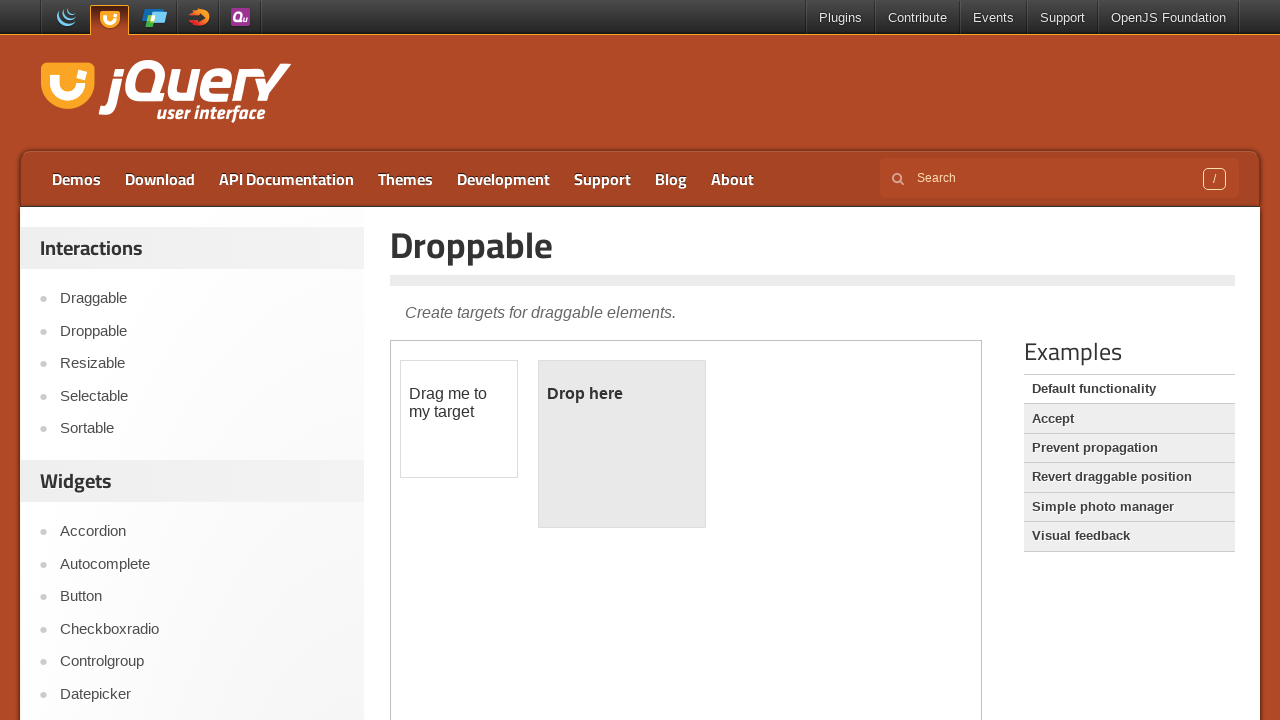

Located the draggable element
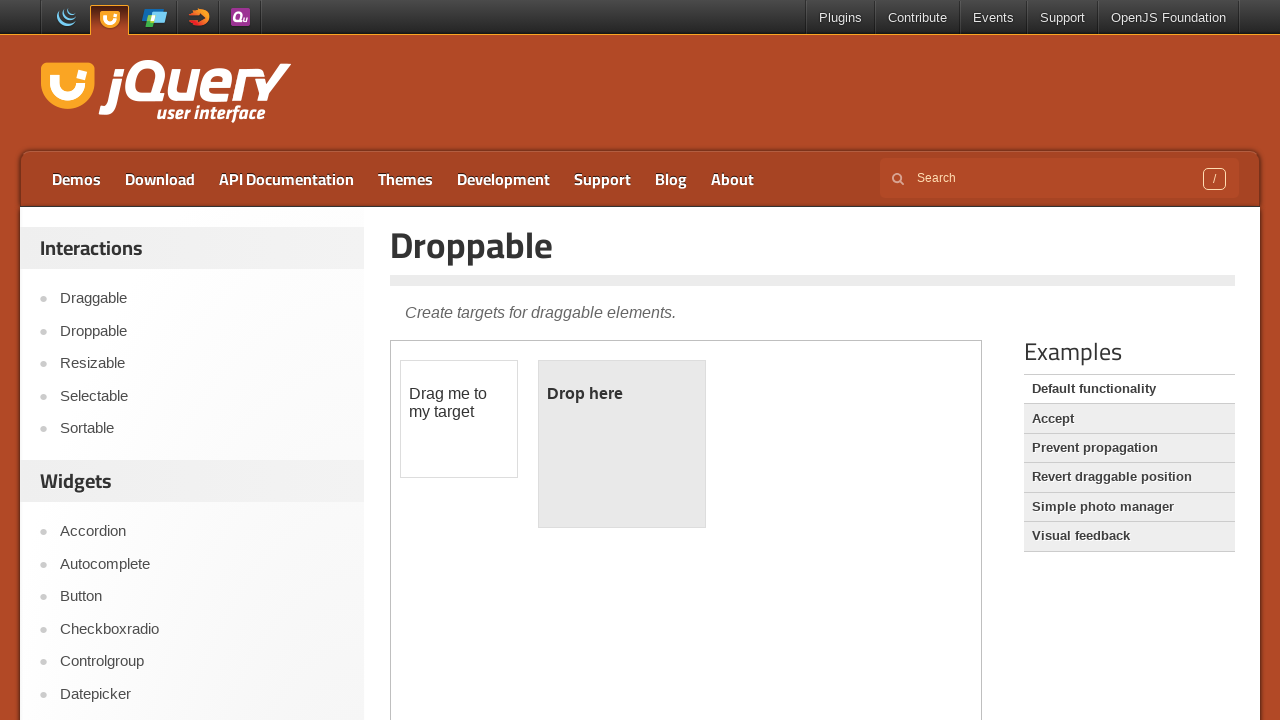

Located the droppable target element
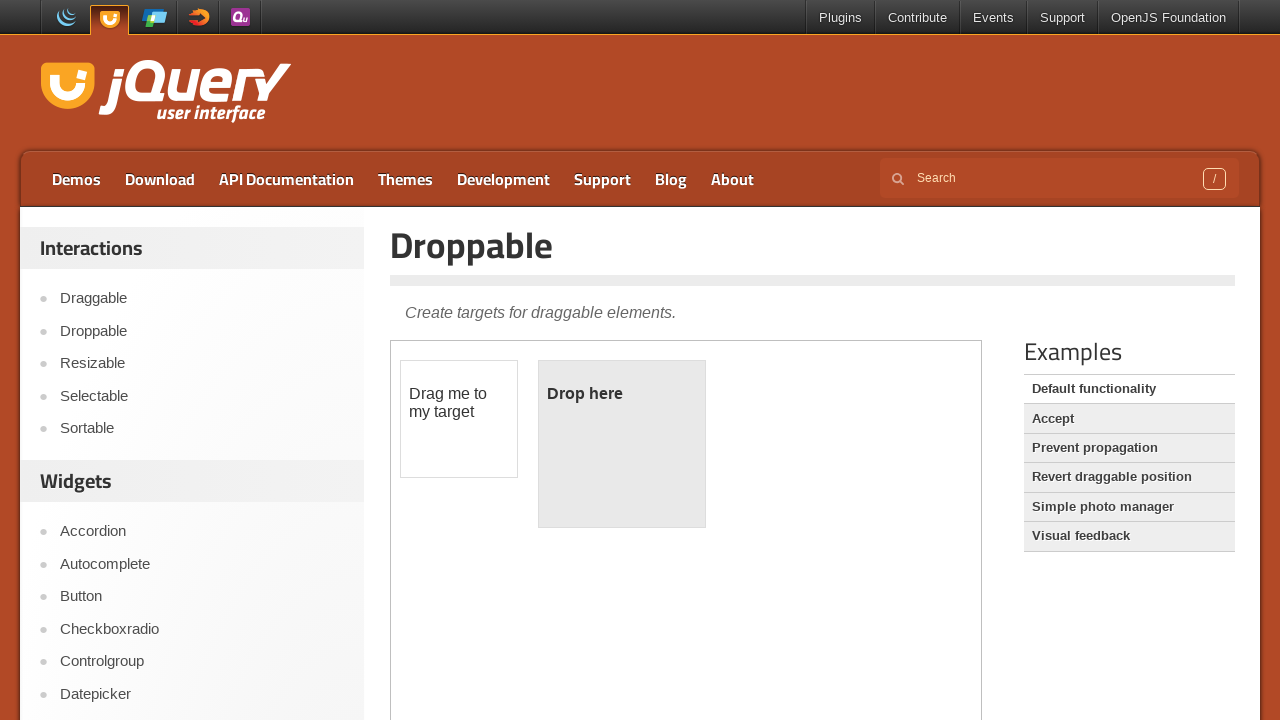

Dragged the draggable element and dropped it onto the droppable target at (622, 444)
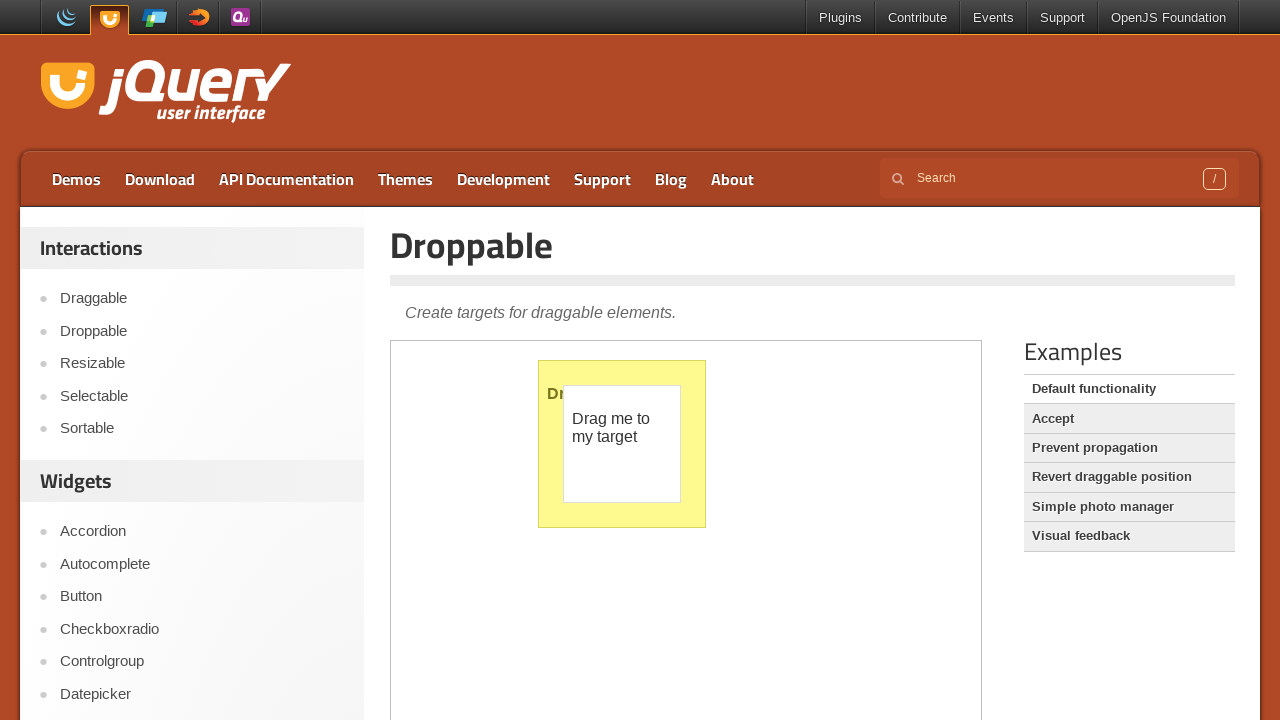

Waited 1 second to observe drag and drop result
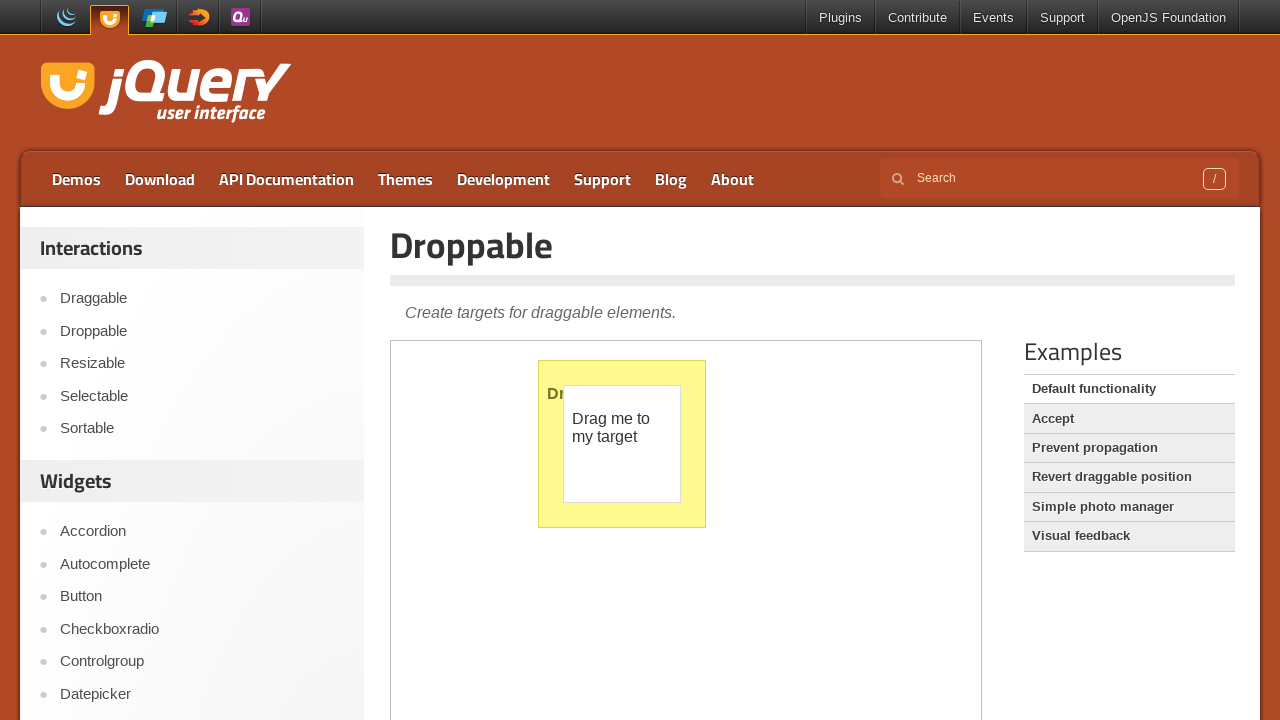

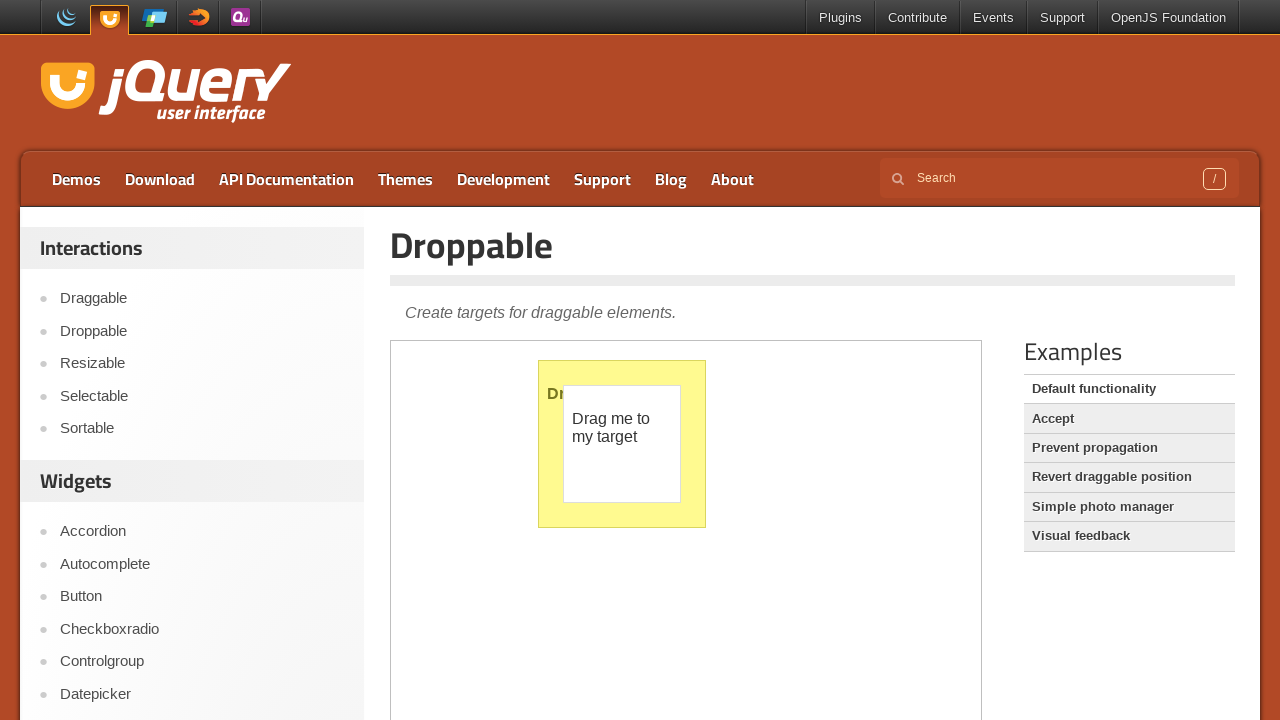